Tests catalog search functionality by entering a search query for "xiaomi" and verifying search results contain the searched product

Starting URL: http://intershop5.skillbox.ru/

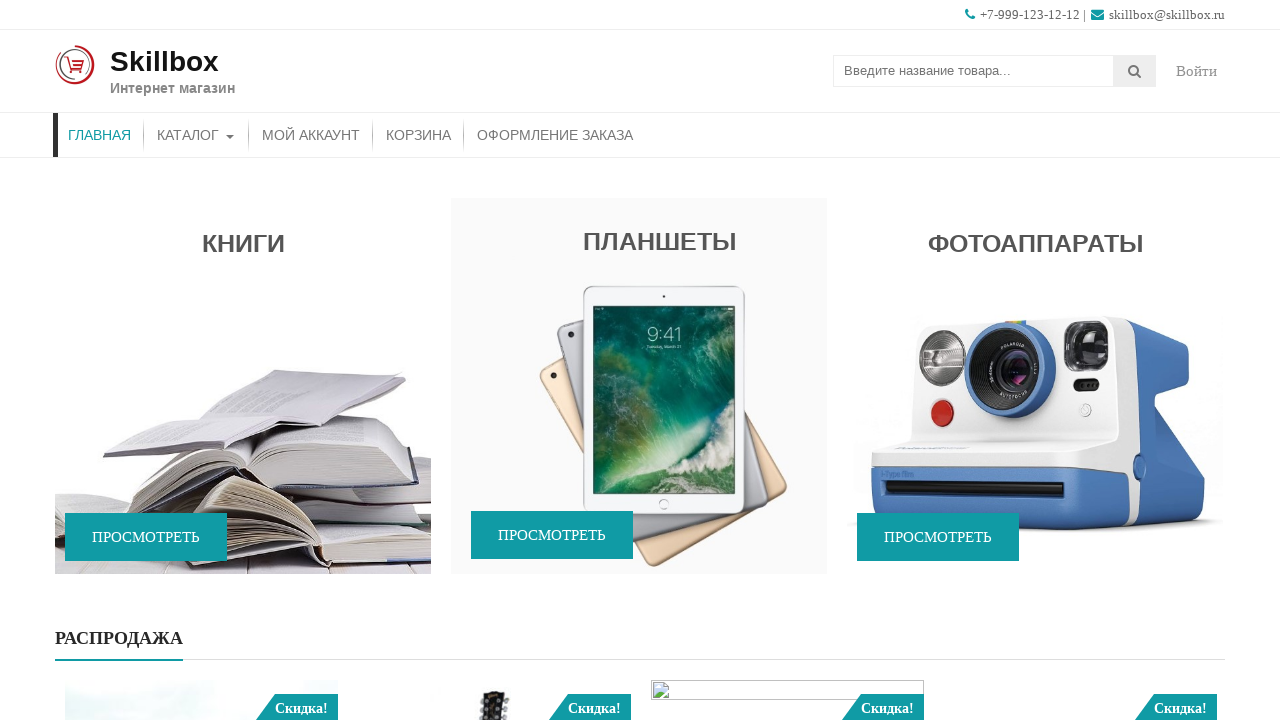

Filled search field with 'xiaomi' on input.search-field
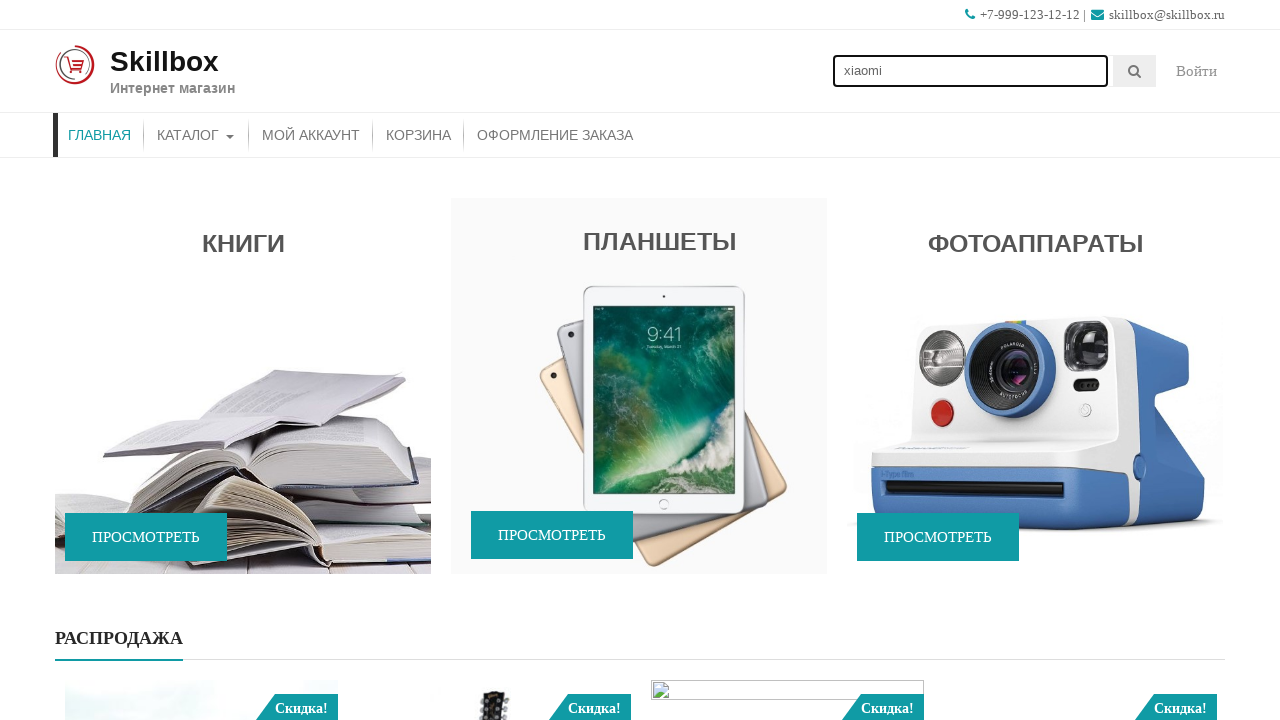

Clicked search submit button at (1135, 71) on button.searchsubmit
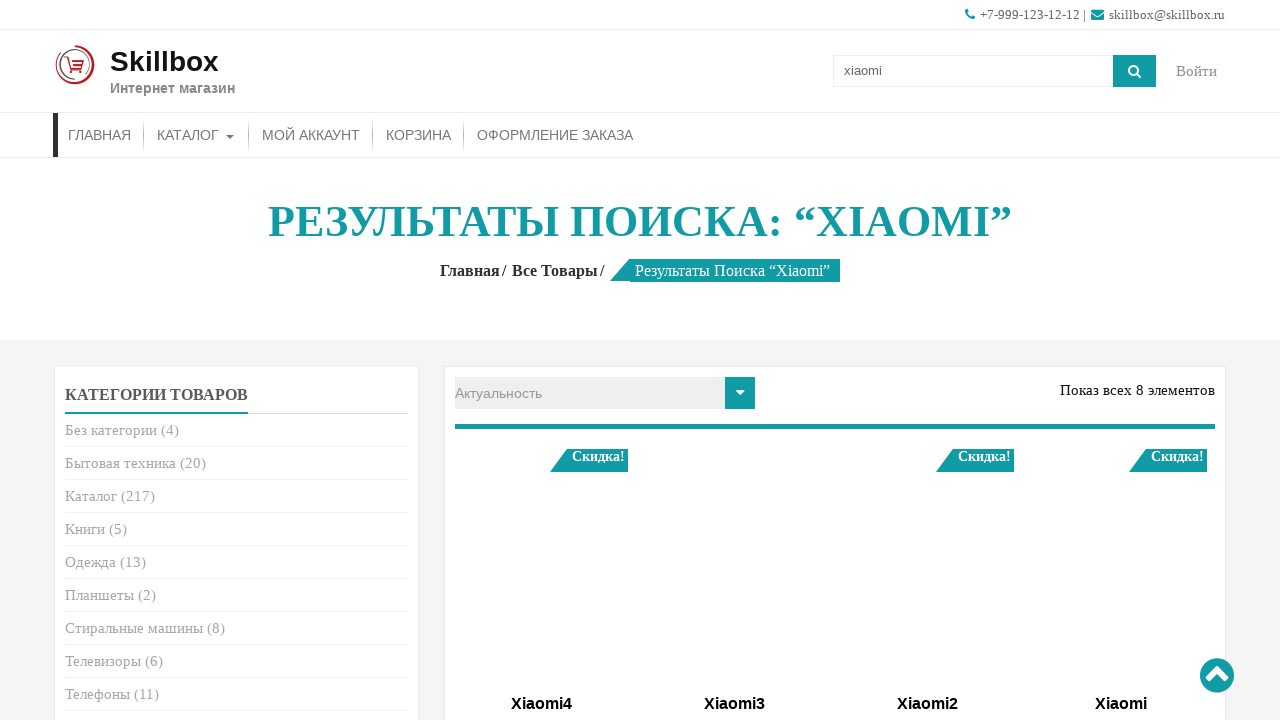

Search results title loaded
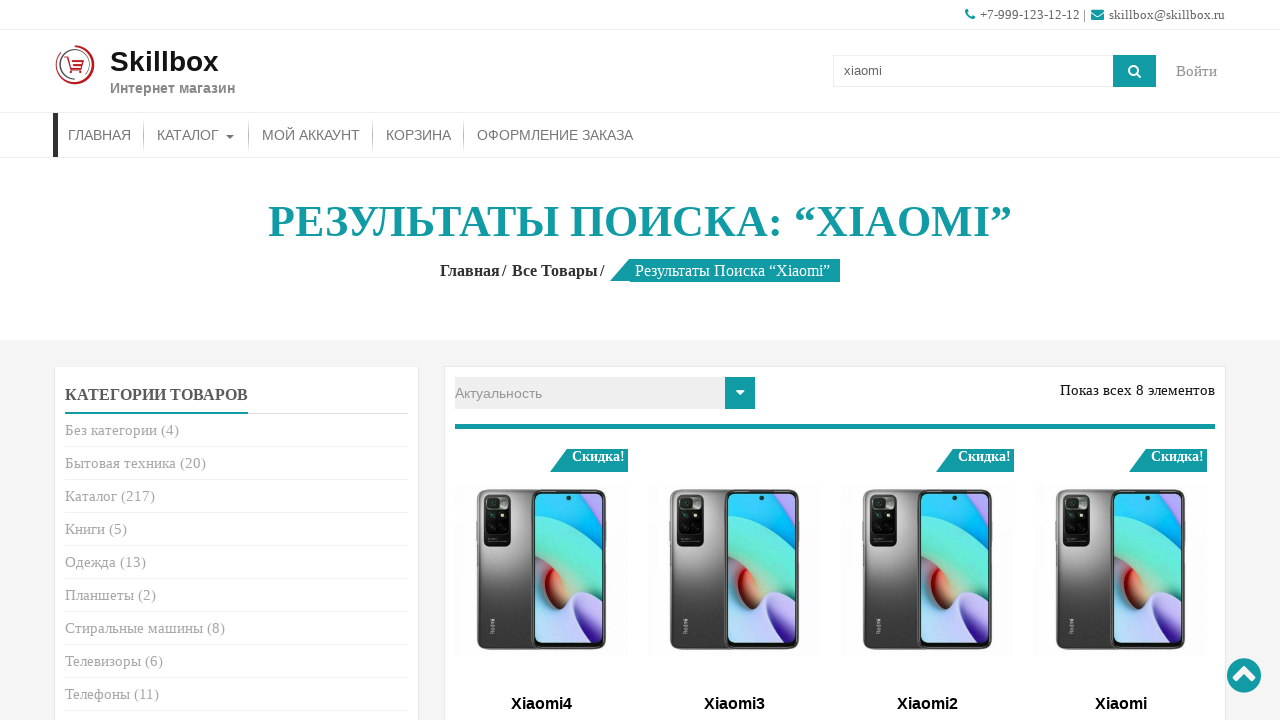

Product grid loaded with search results for xiaomi
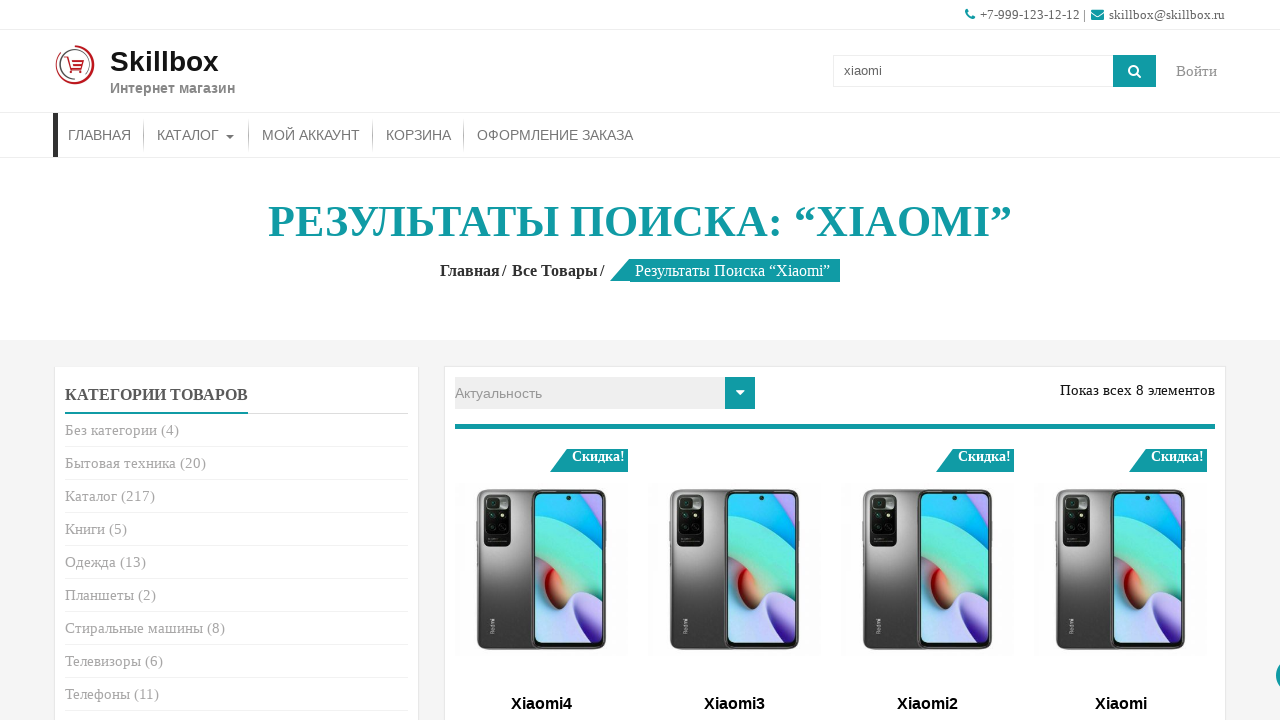

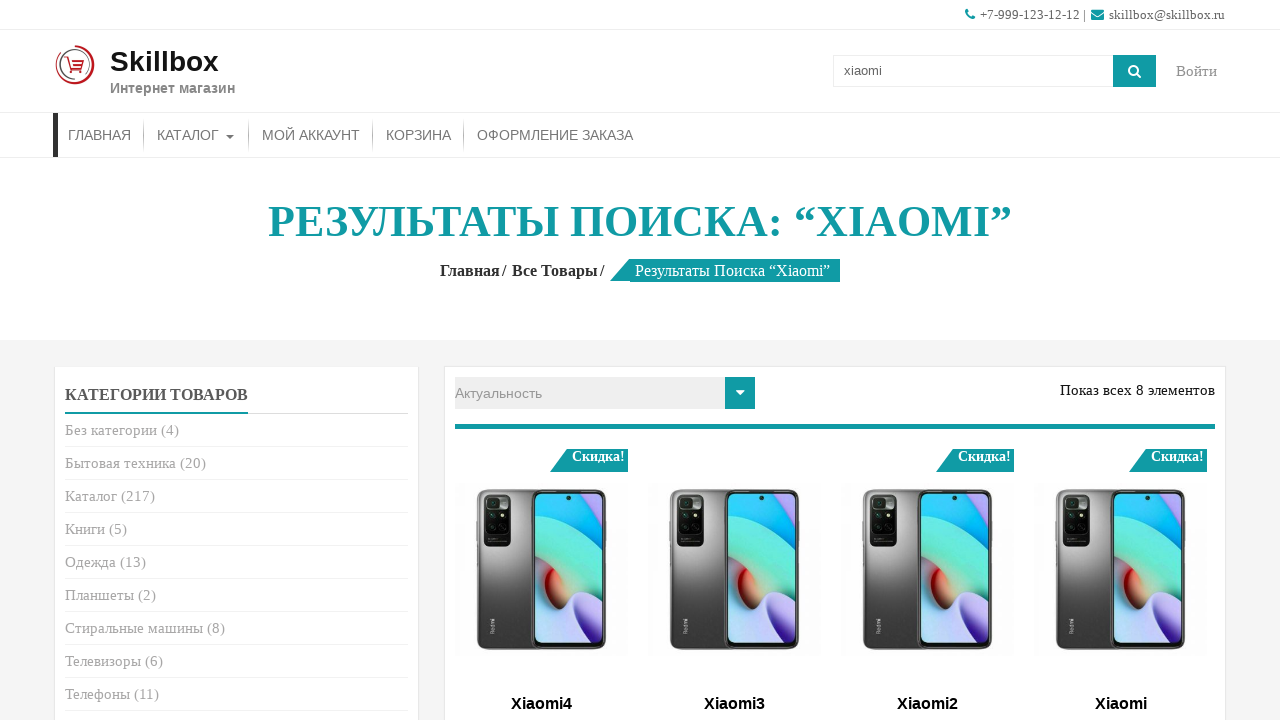